Tests the text box form on DemoQA by filling in user name, email, current address, and permanent address fields, then submitting the form and verifying the output is displayed.

Starting URL: https://demoqa.com/text-box

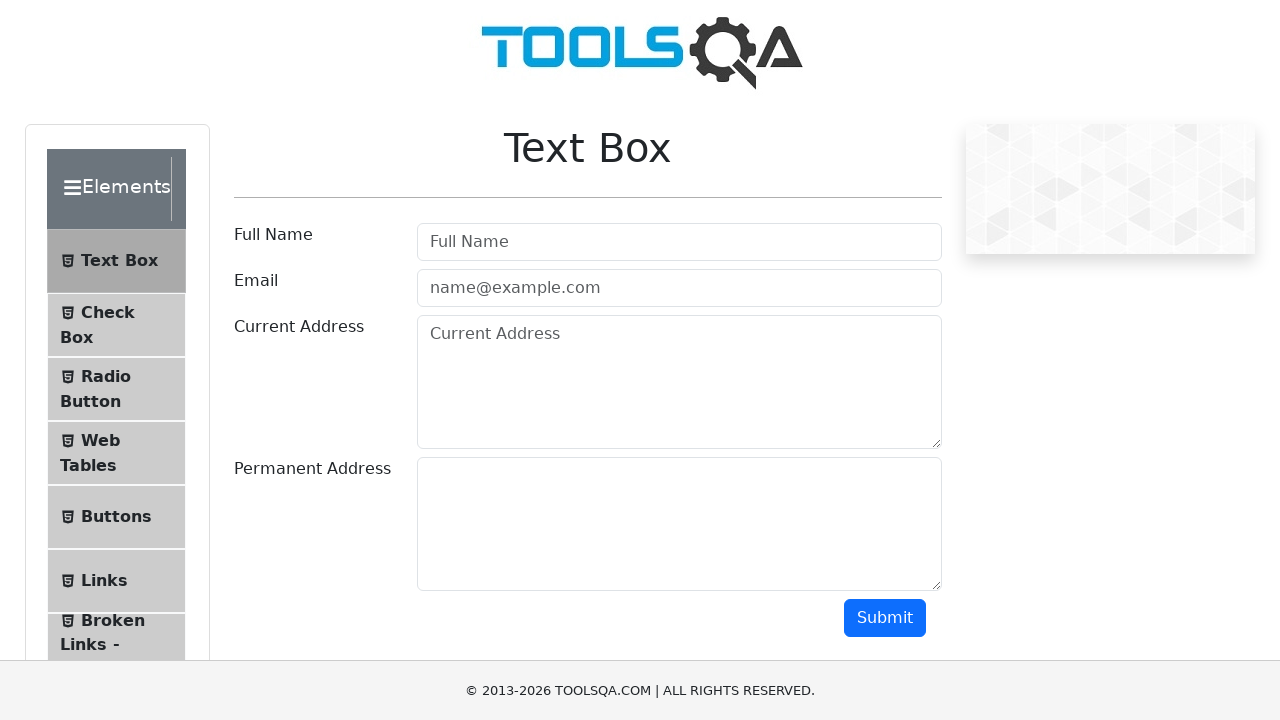

Username label loaded
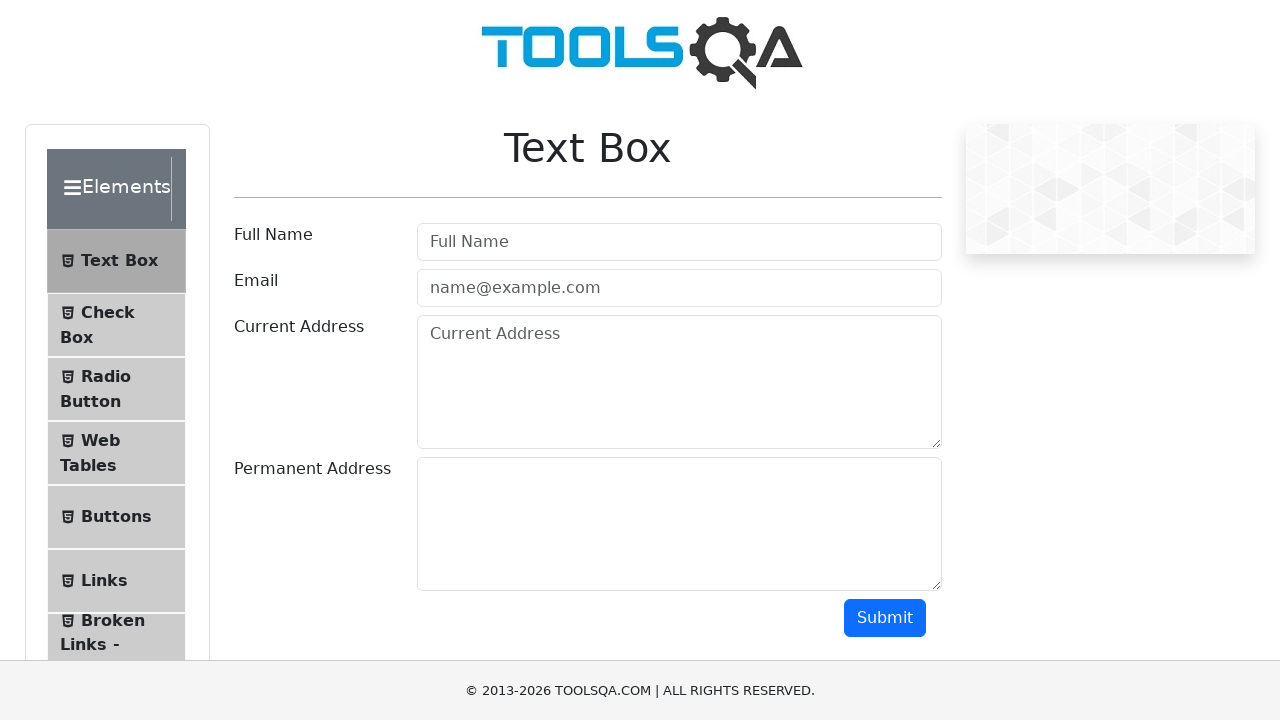

Filled username field with 'John Anderson' on #userName
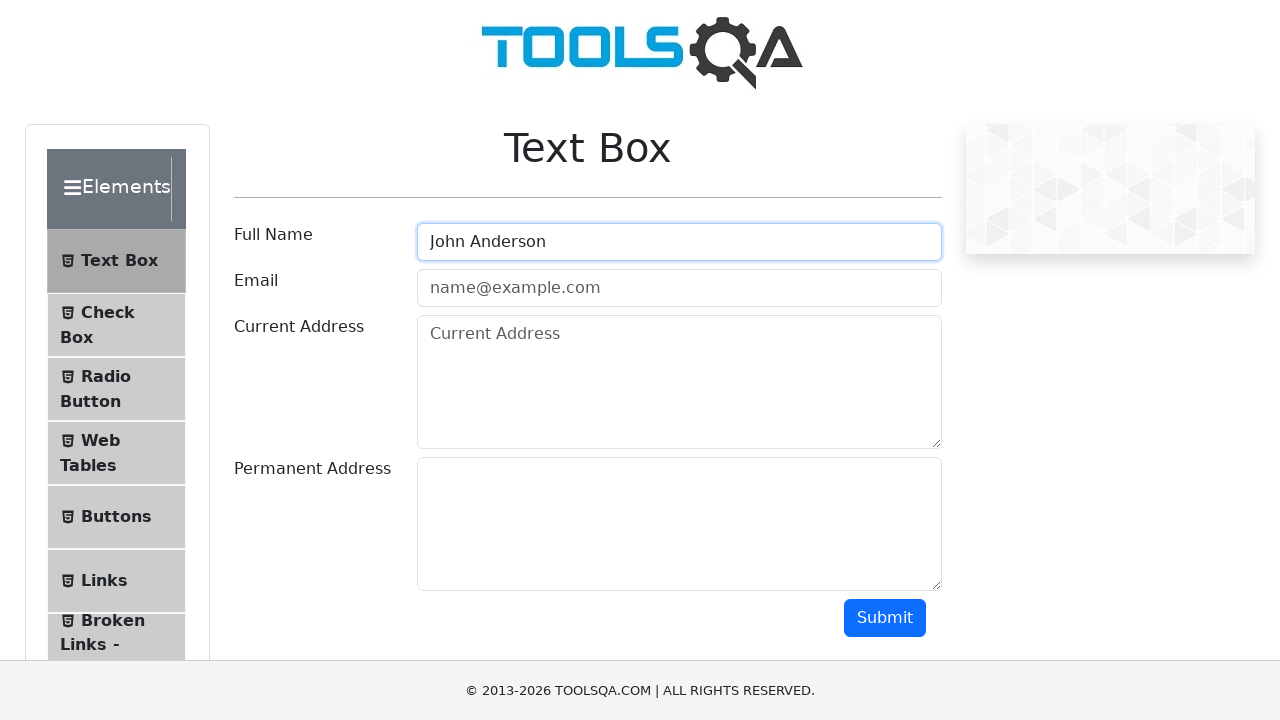

Email label loaded
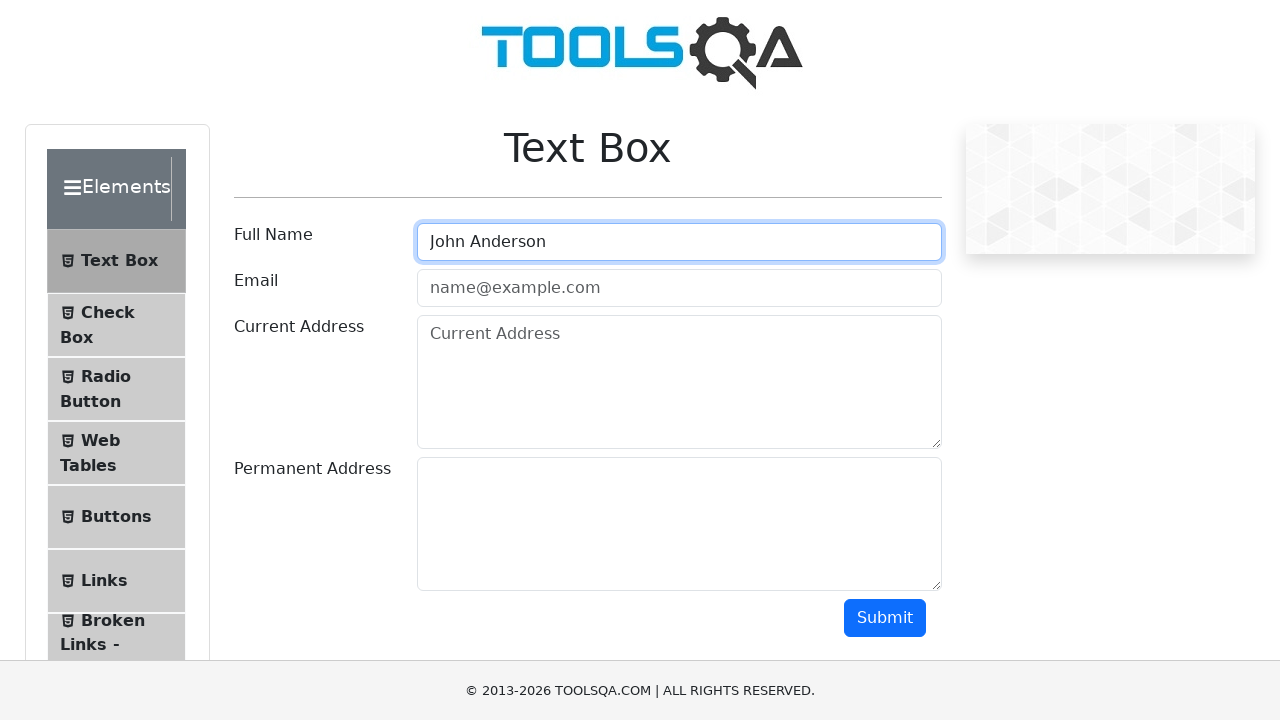

Filled email field with 'john.anderson@testmail.com' on #userEmail
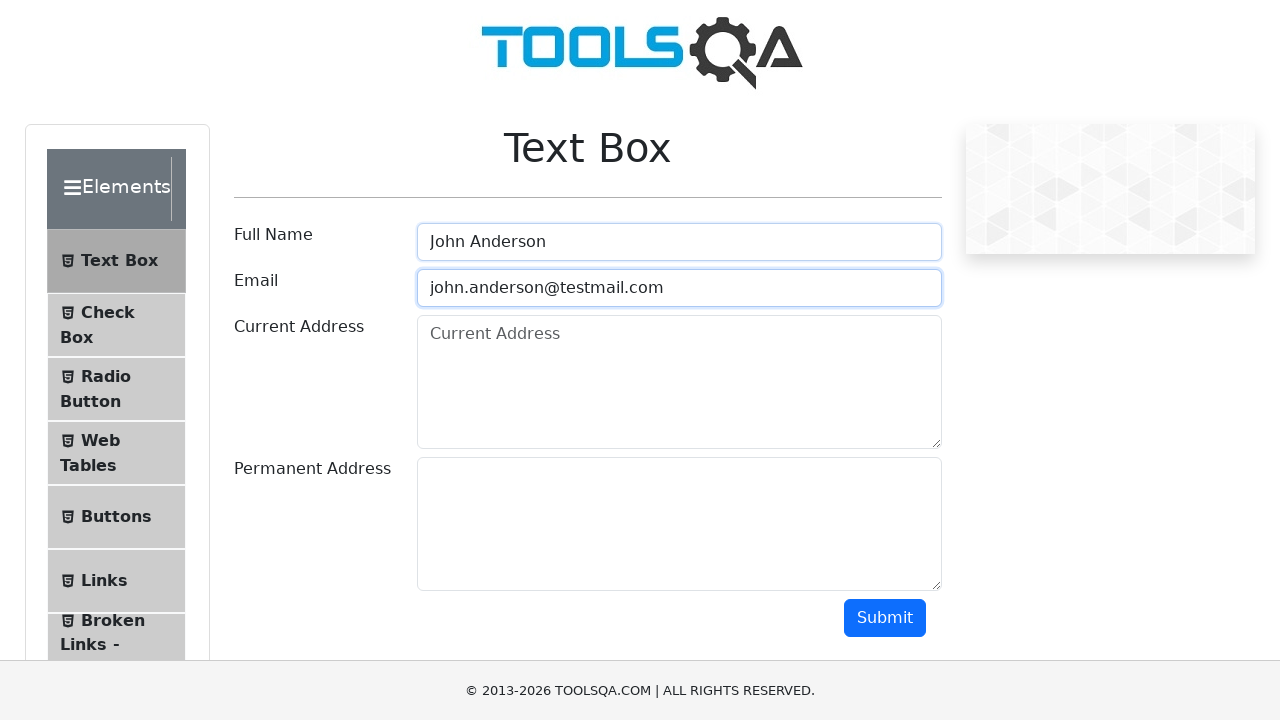

Current address label loaded
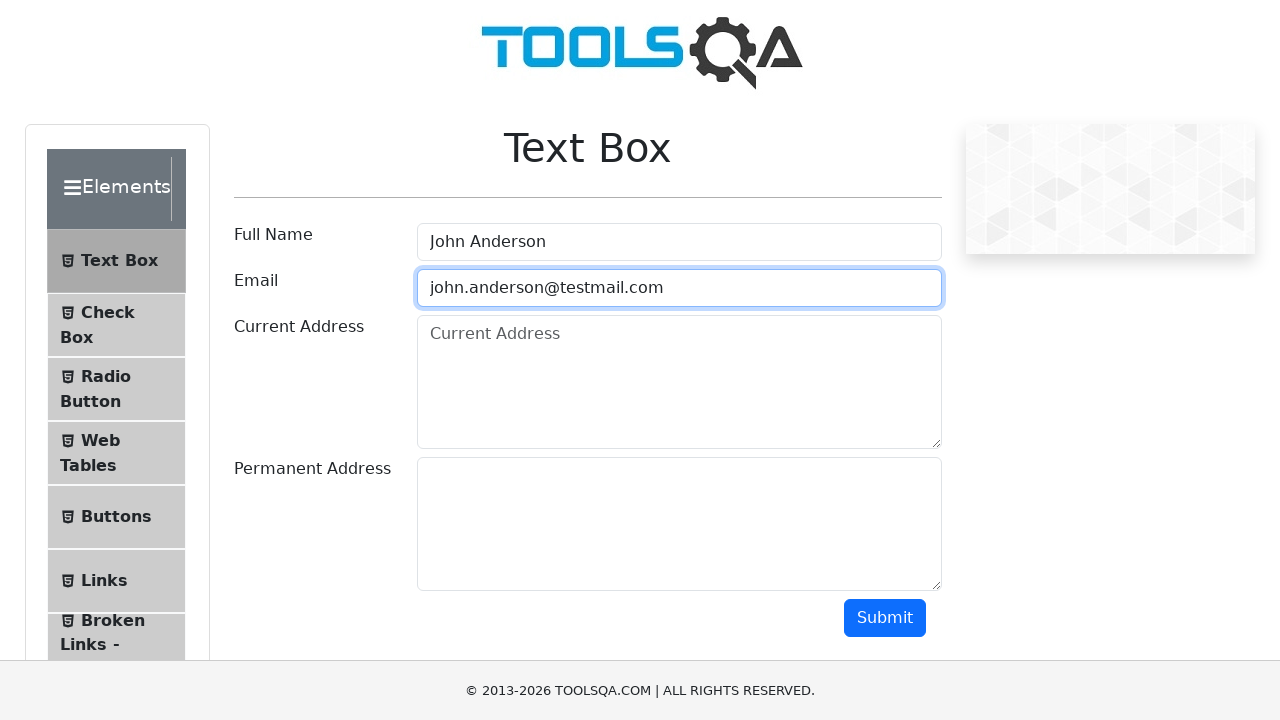

Filled current address field with '123 Main Street, New York, NY 10001' on #currentAddress
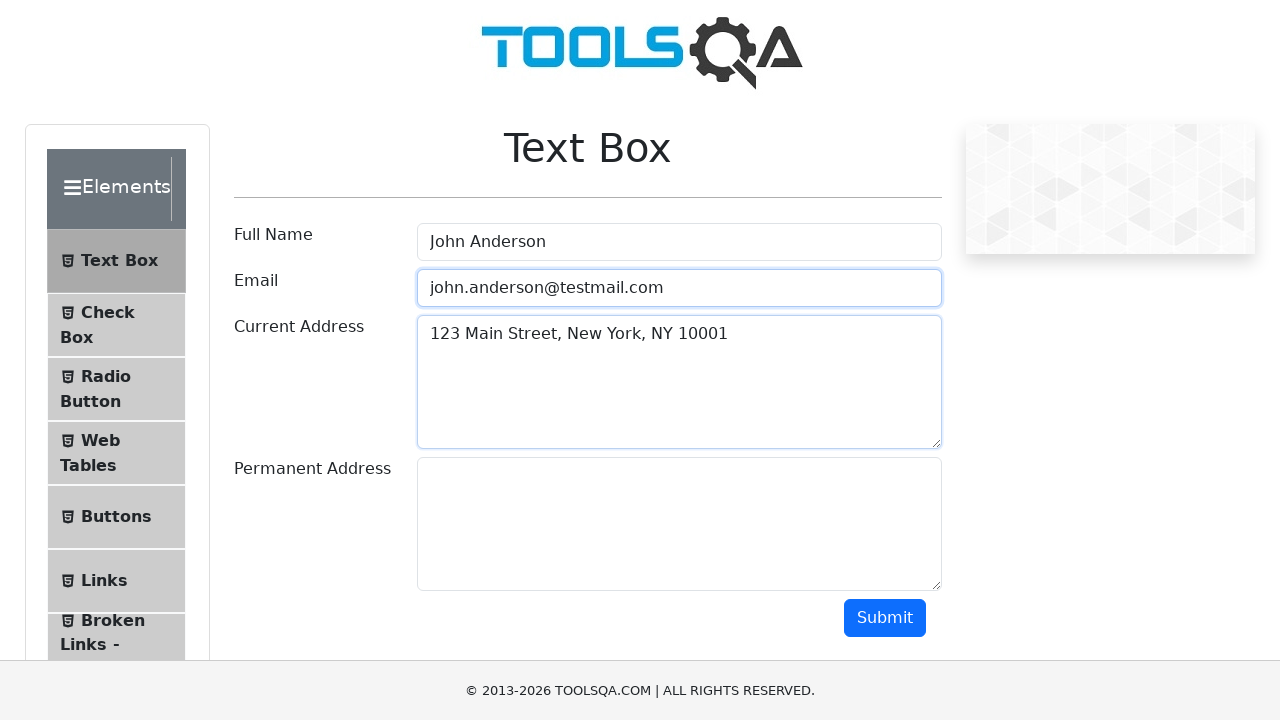

Permanent address label loaded
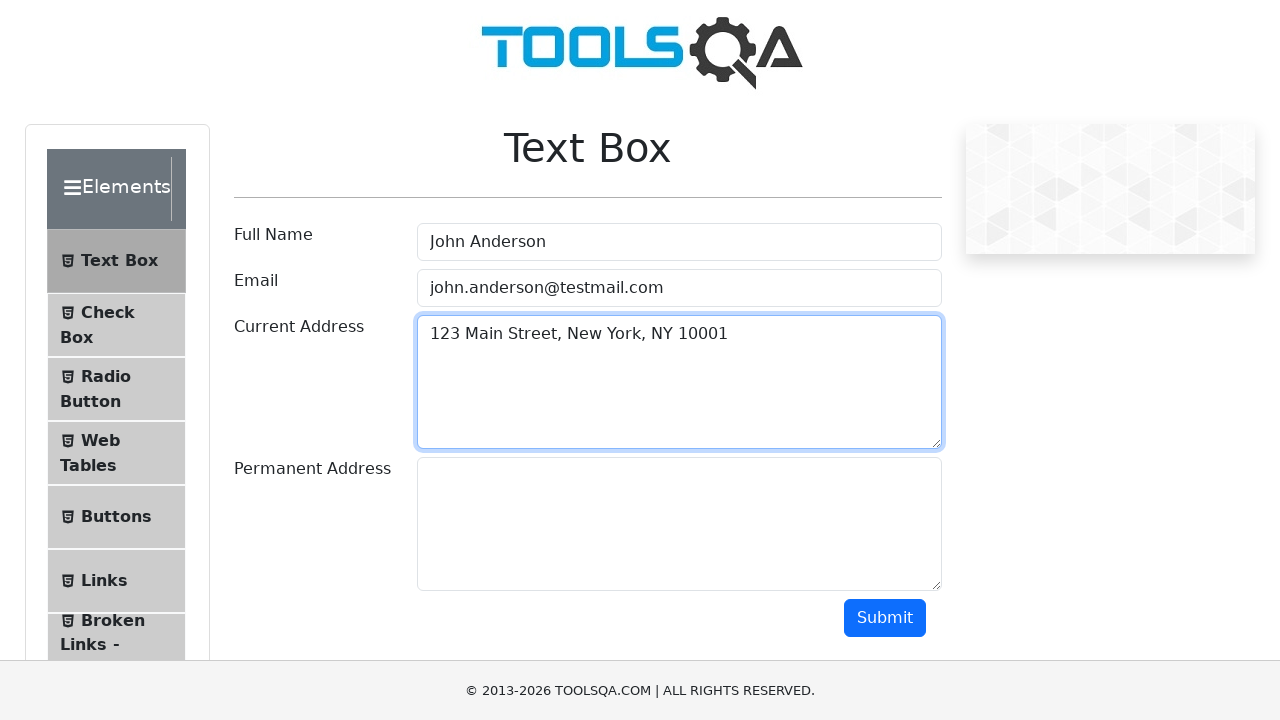

Filled permanent address field with '456 Oak Avenue, Los Angeles, CA 90001' on #permanentAddress
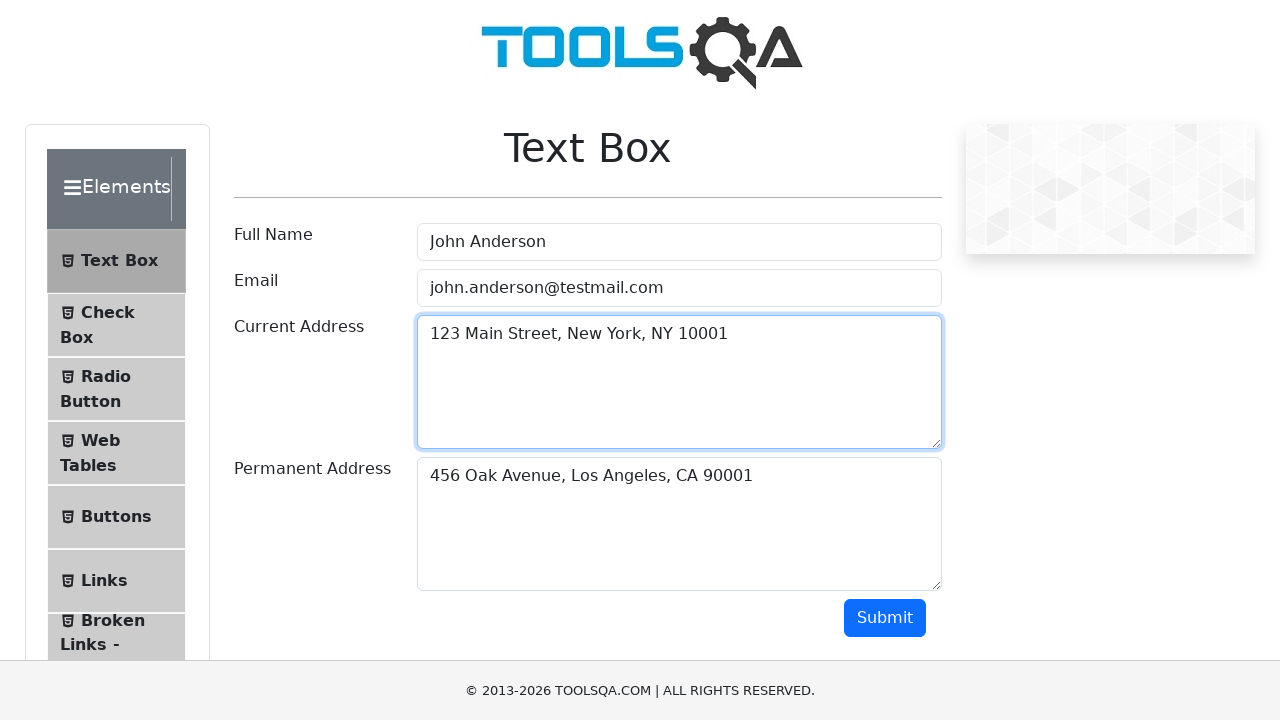

Clicked submit button at (885, 618) on #submit
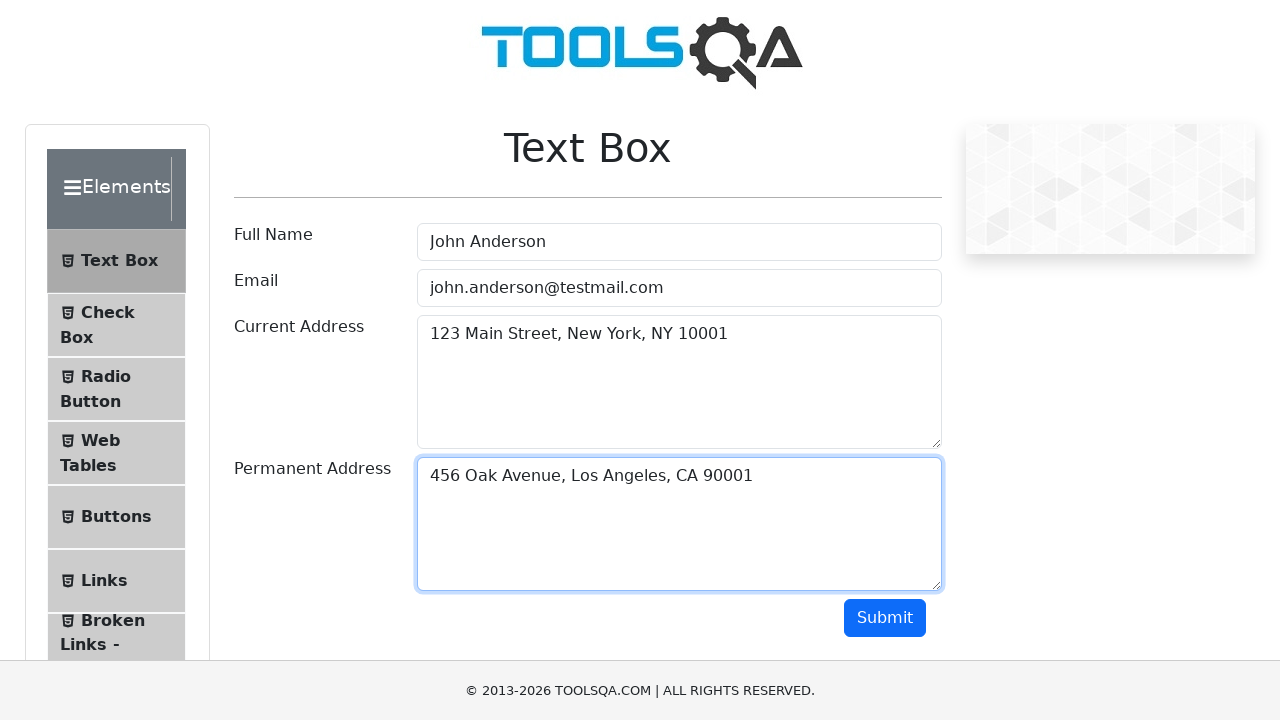

Form output displayed successfully
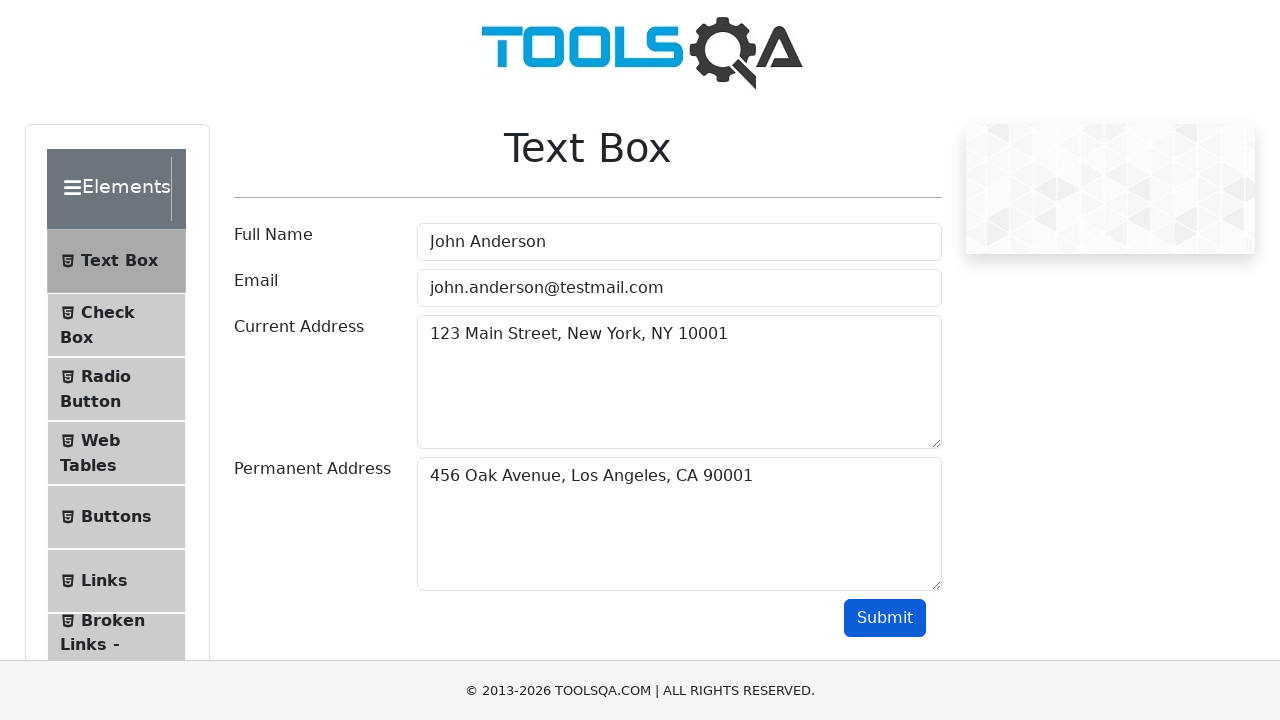

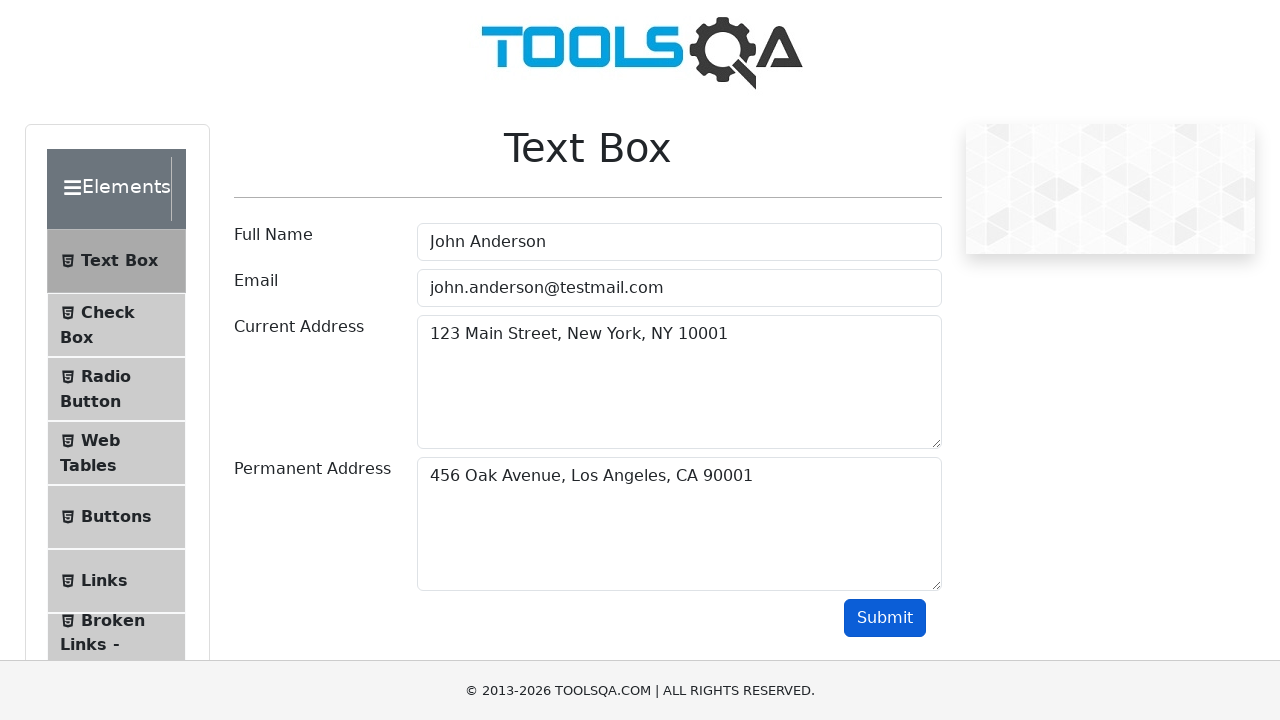